Navigates to a W3Schools tryit editor page, switches to an iframe, and highlights a submit button element using JavaScript to change its style properties

Starting URL: https://www.w3schools.com/jsref/tryit.asp?filename=tryjsref_submit_get

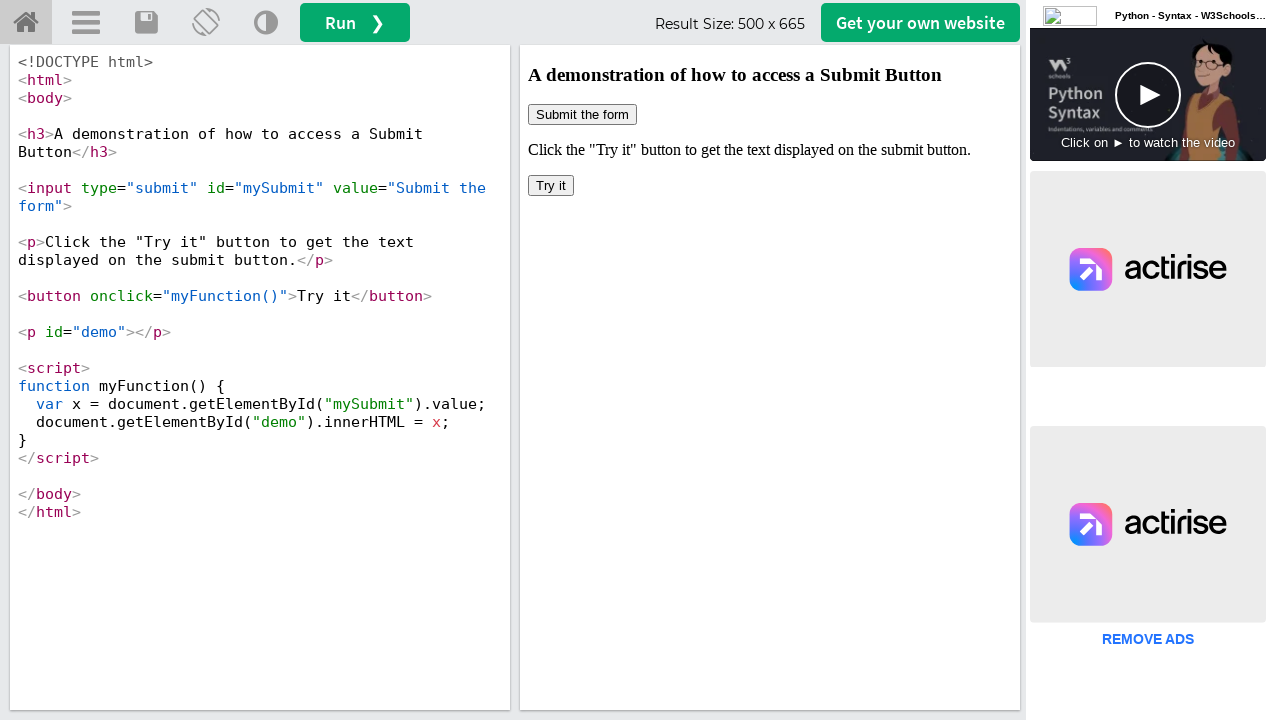

Navigated to W3Schools tryit editor page
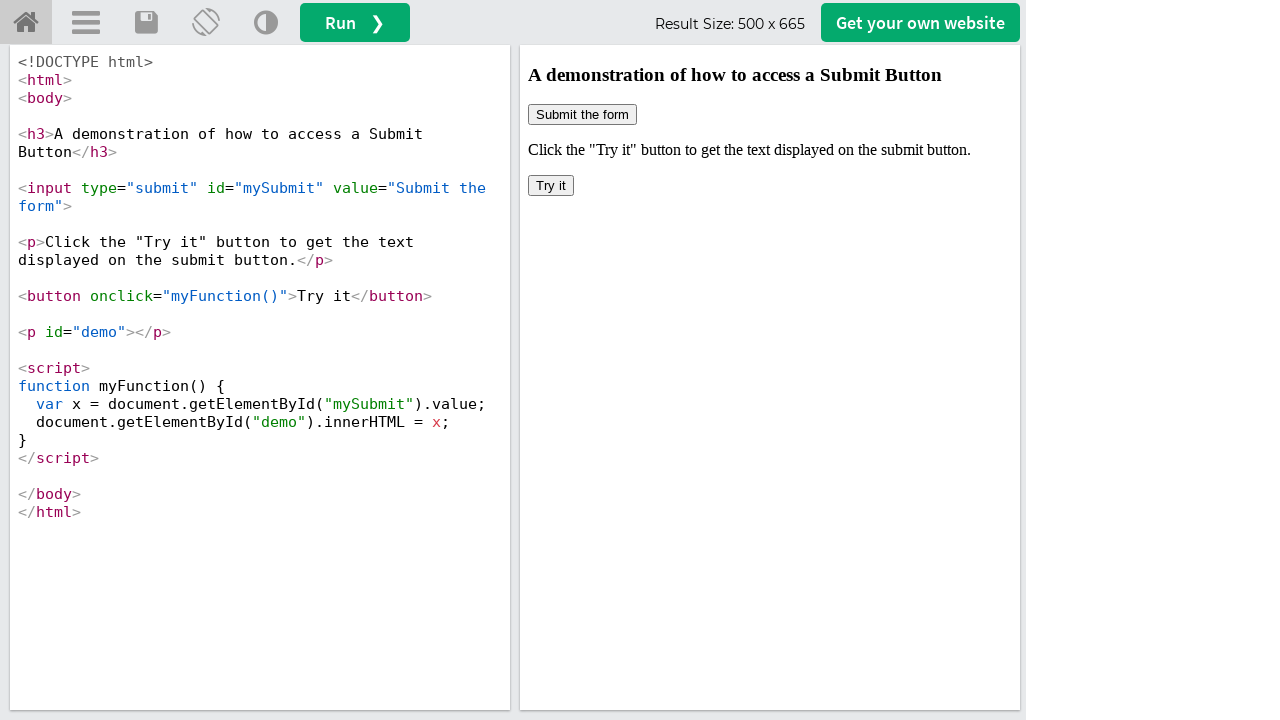

Located iframe with id 'iframeResult'
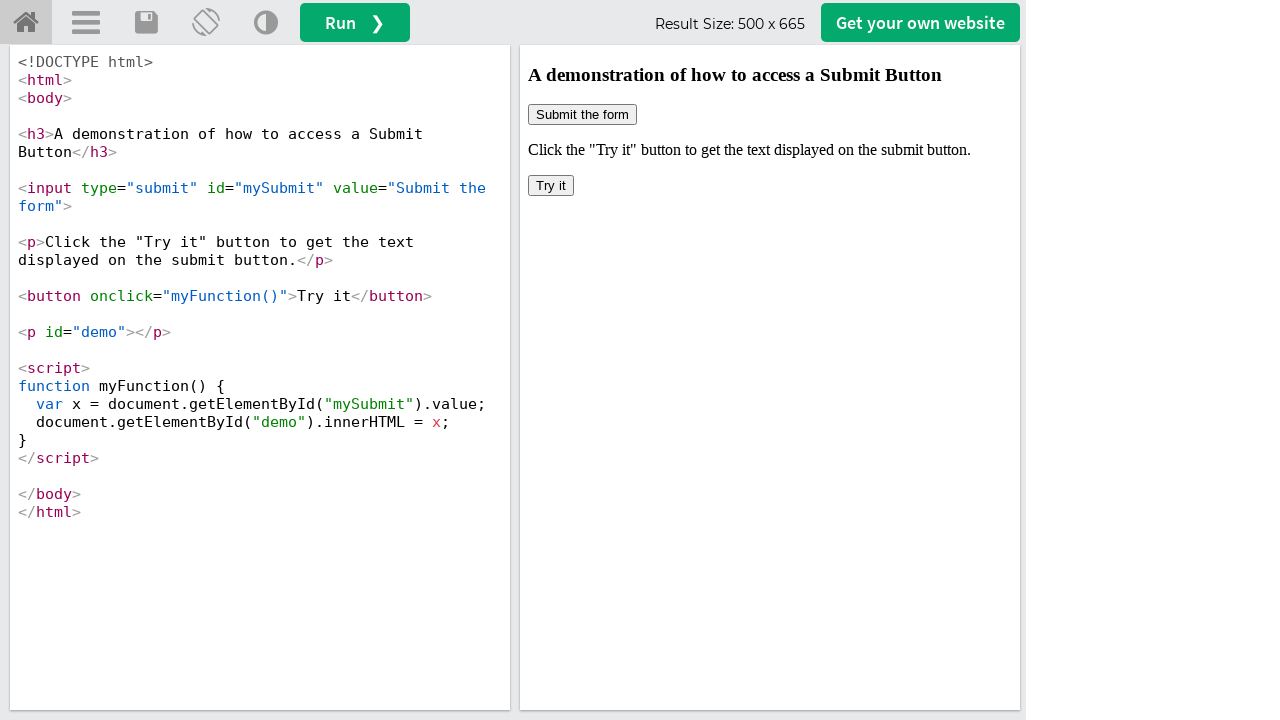

Highlighted submit button with red border and yellow background using JavaScript
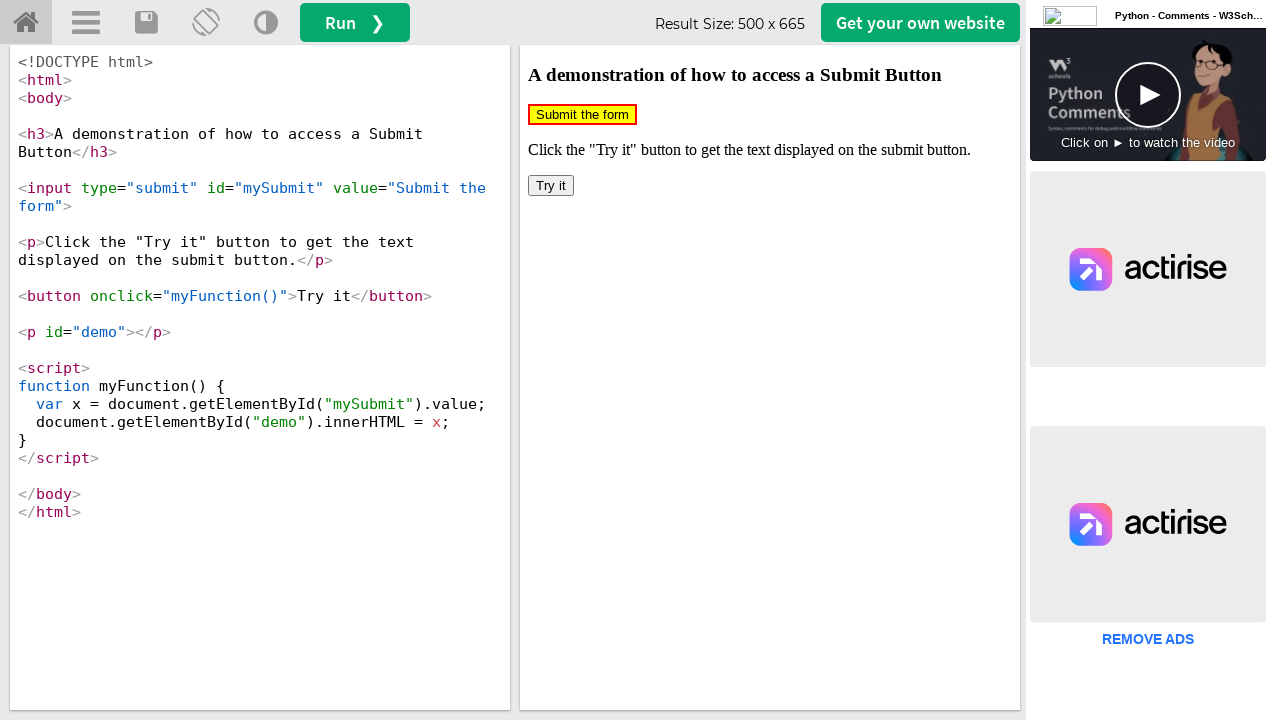

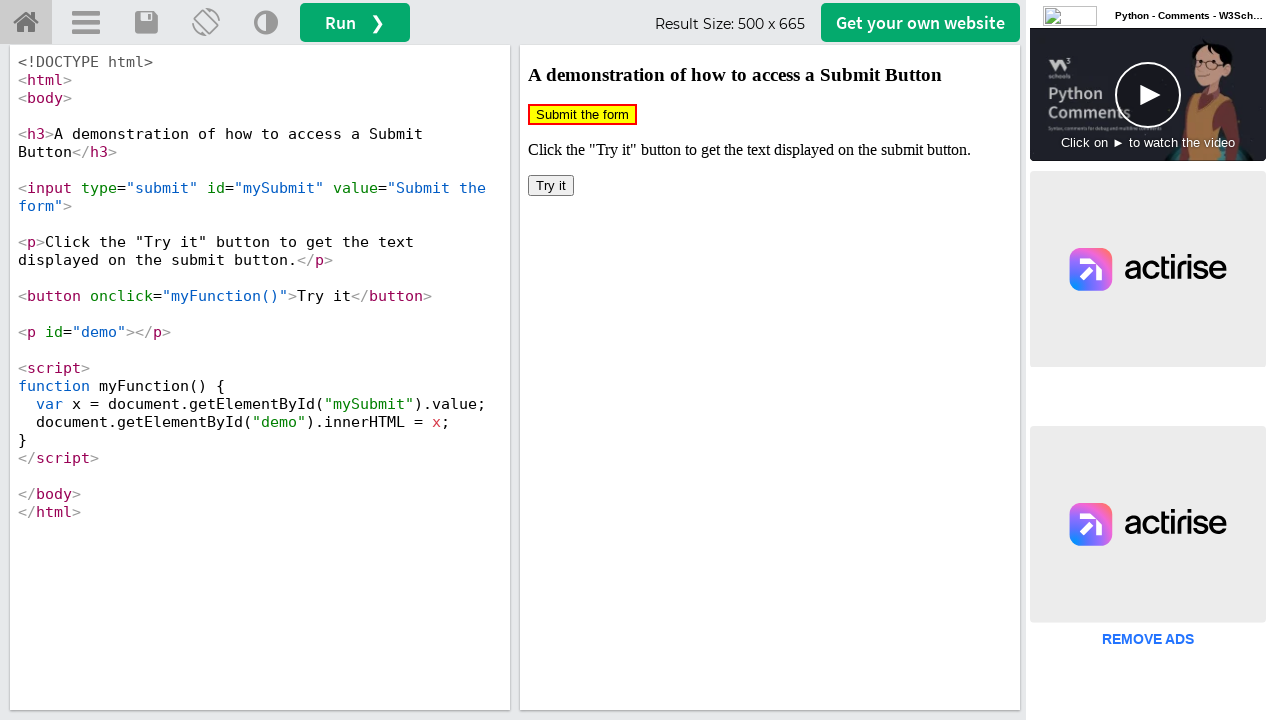